Clicks the JavaScript Alerts link and verifies the page header text

Starting URL: https://the-internet.herokuapp.com/

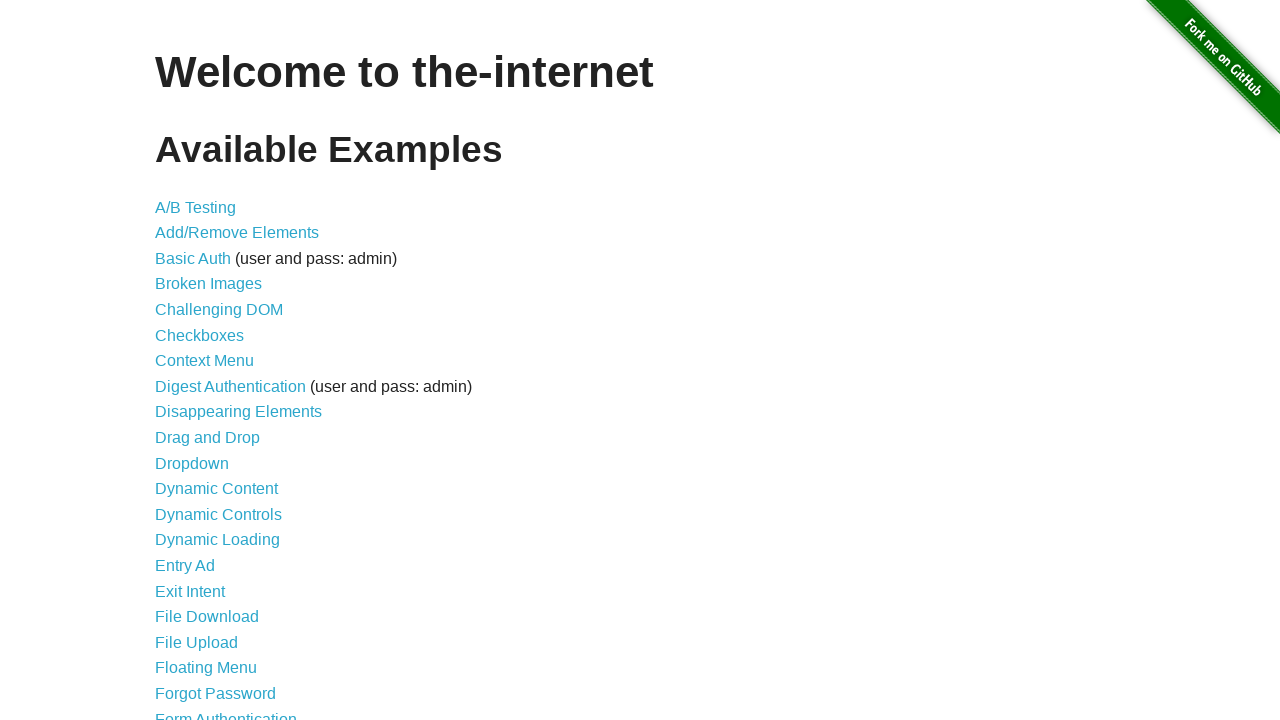

Navigated to the-internet.herokuapp.com home page
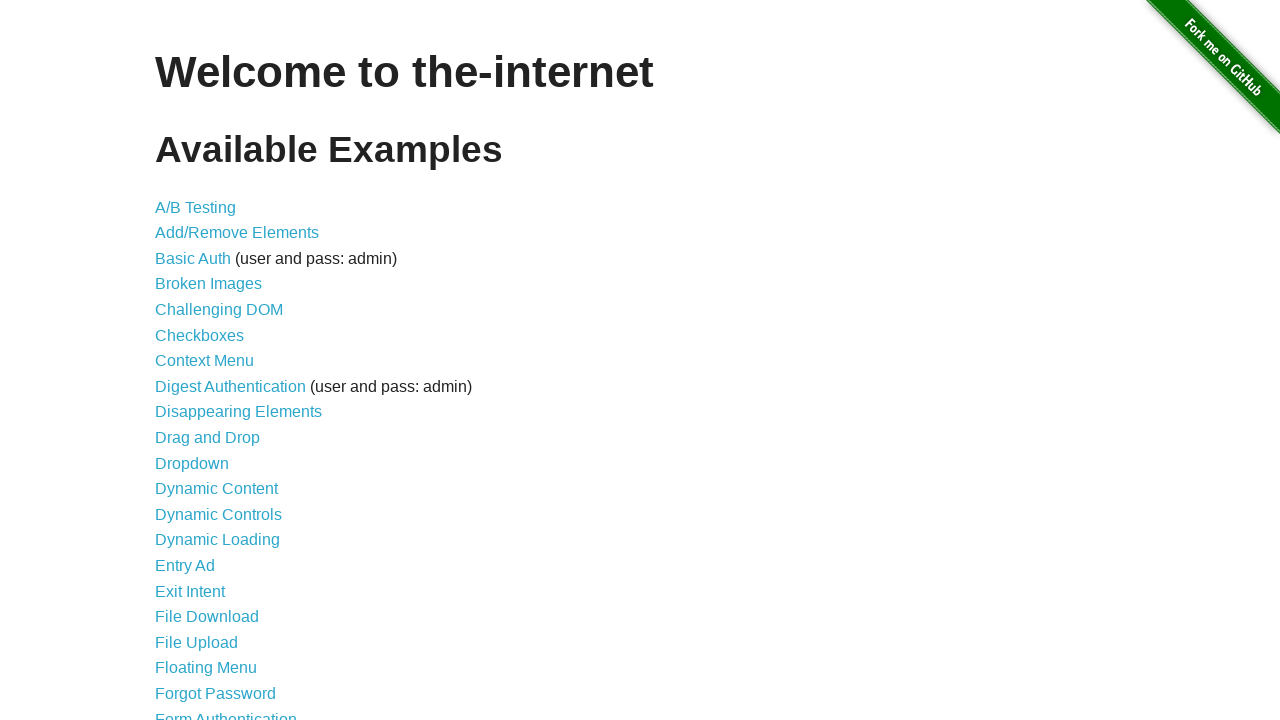

Clicked the JavaScript Alerts link at (214, 361) on a[href='/javascript_alerts']
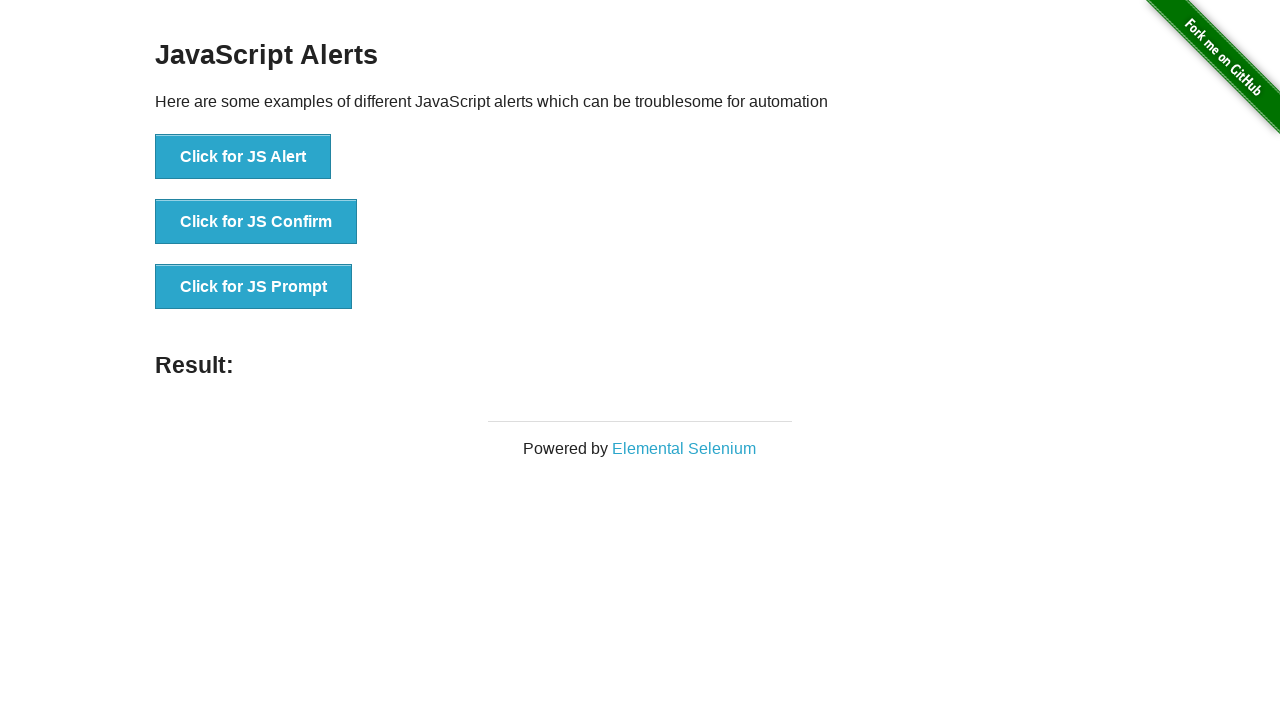

Verified page header 'JavaScript Alerts' is displayed
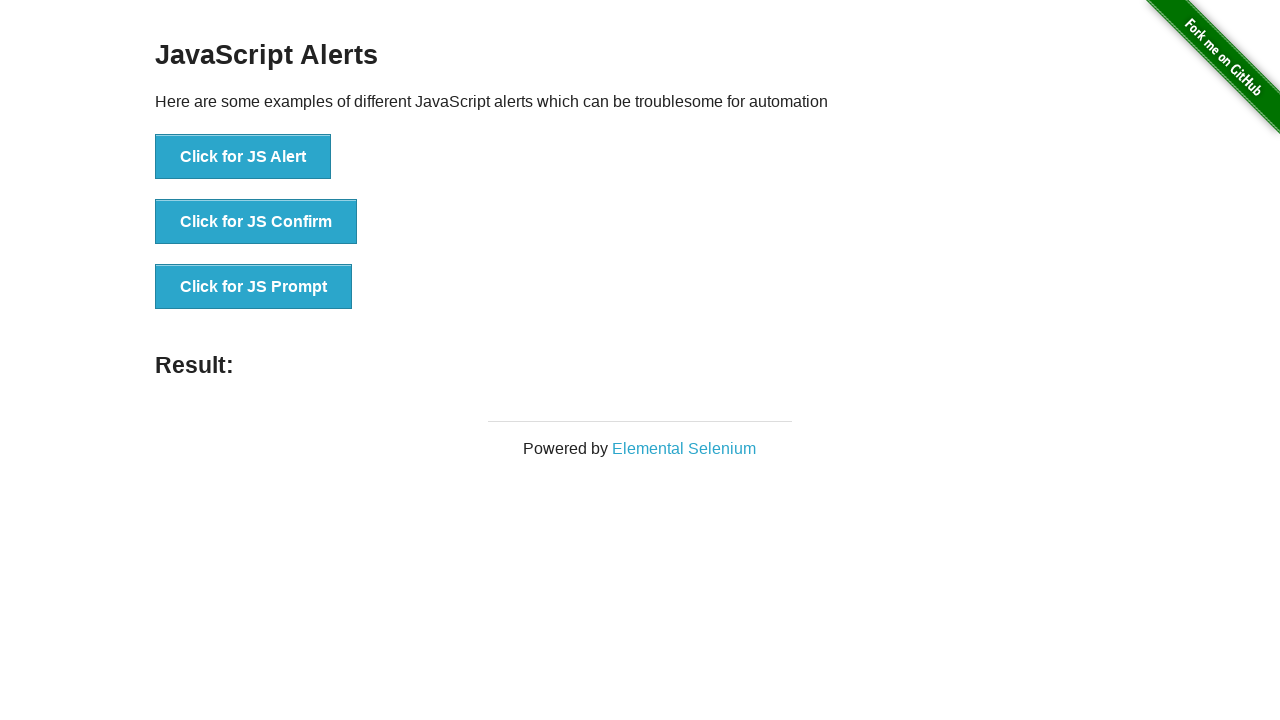

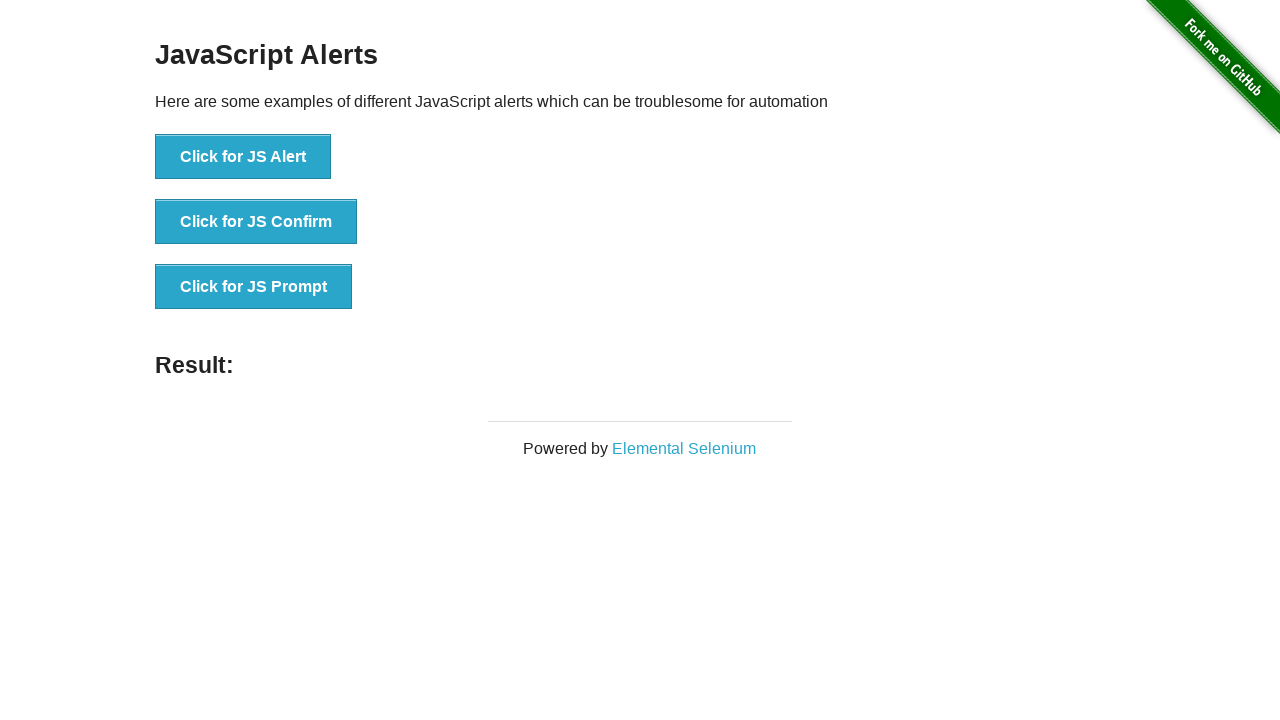